Tests an explicit wait scenario where the script waits for a price to change to $100, then clicks a book button, calculates a mathematical answer based on a displayed value, and submits the solution.

Starting URL: http://suninjuly.github.io/explicit_wait2.html

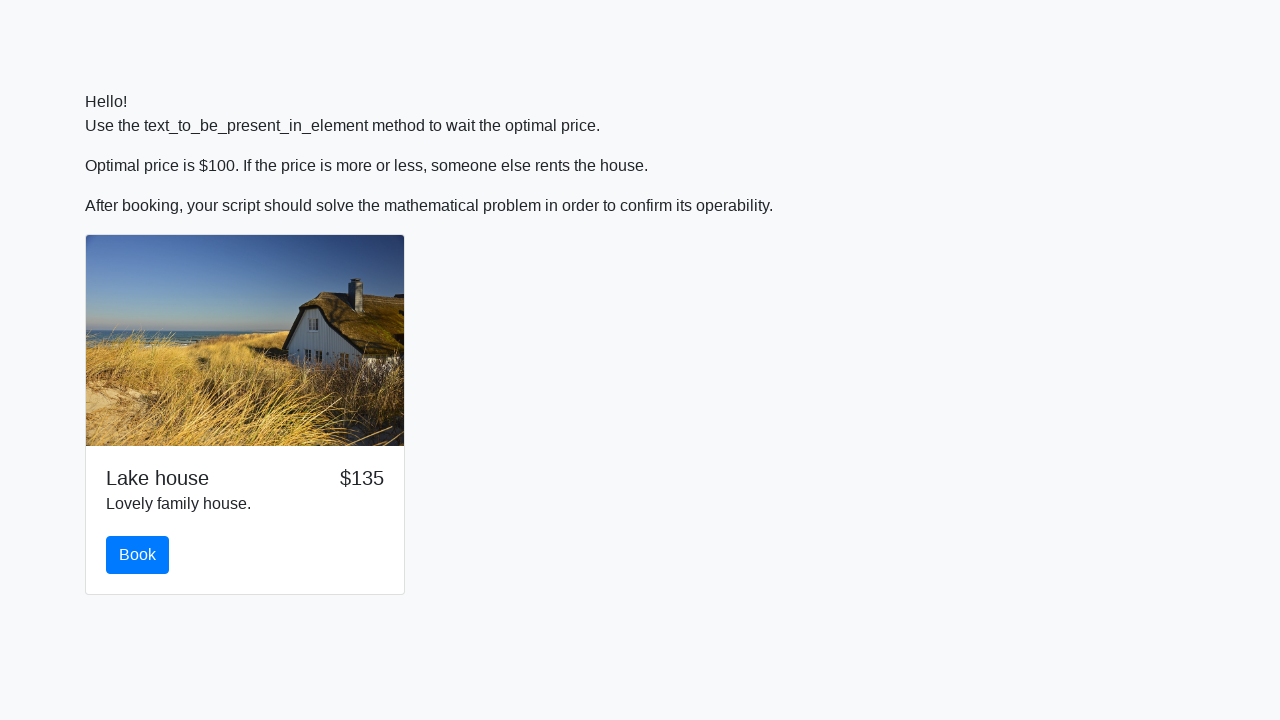

Waited for price to change to $100
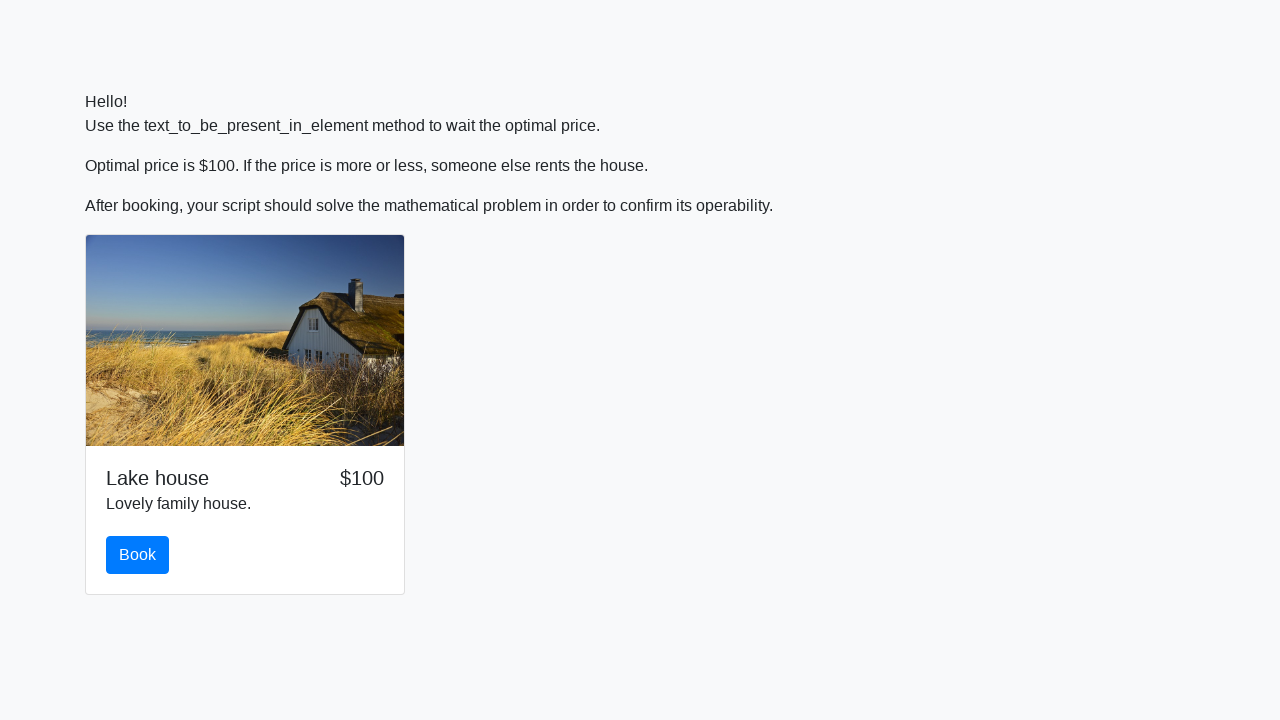

Clicked the book button at (138, 555) on #book
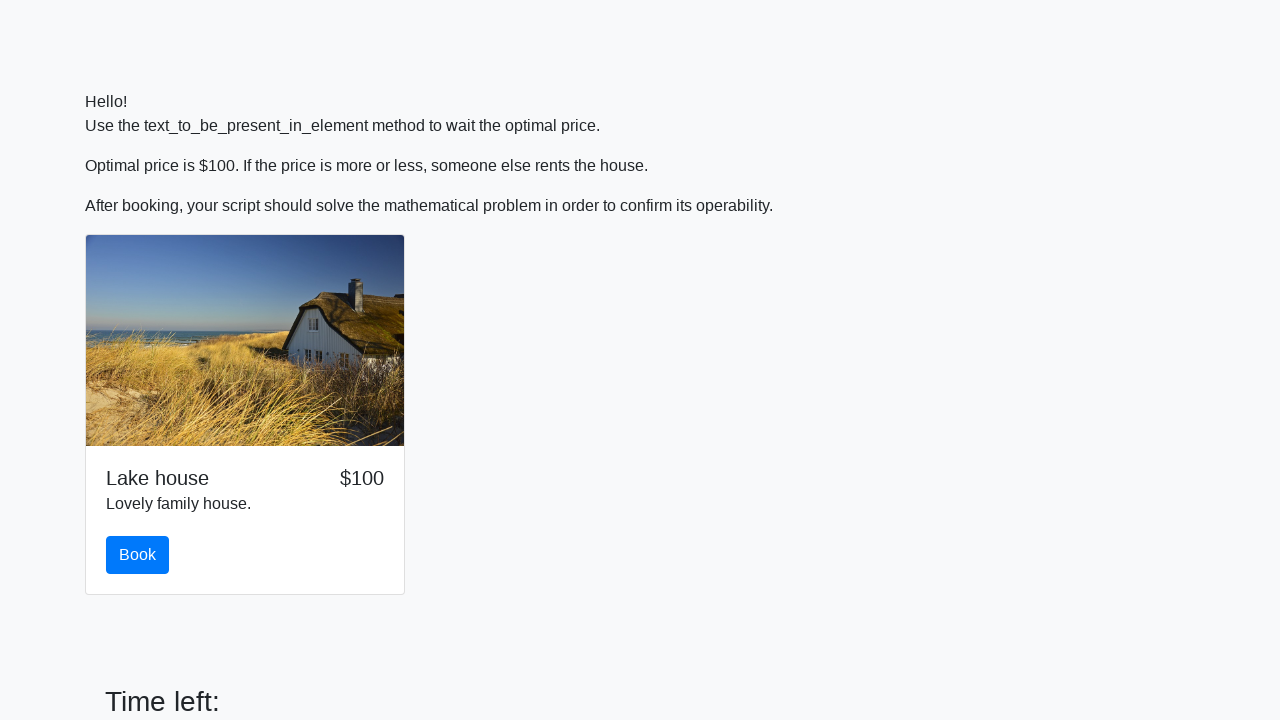

Retrieved input value for calculation
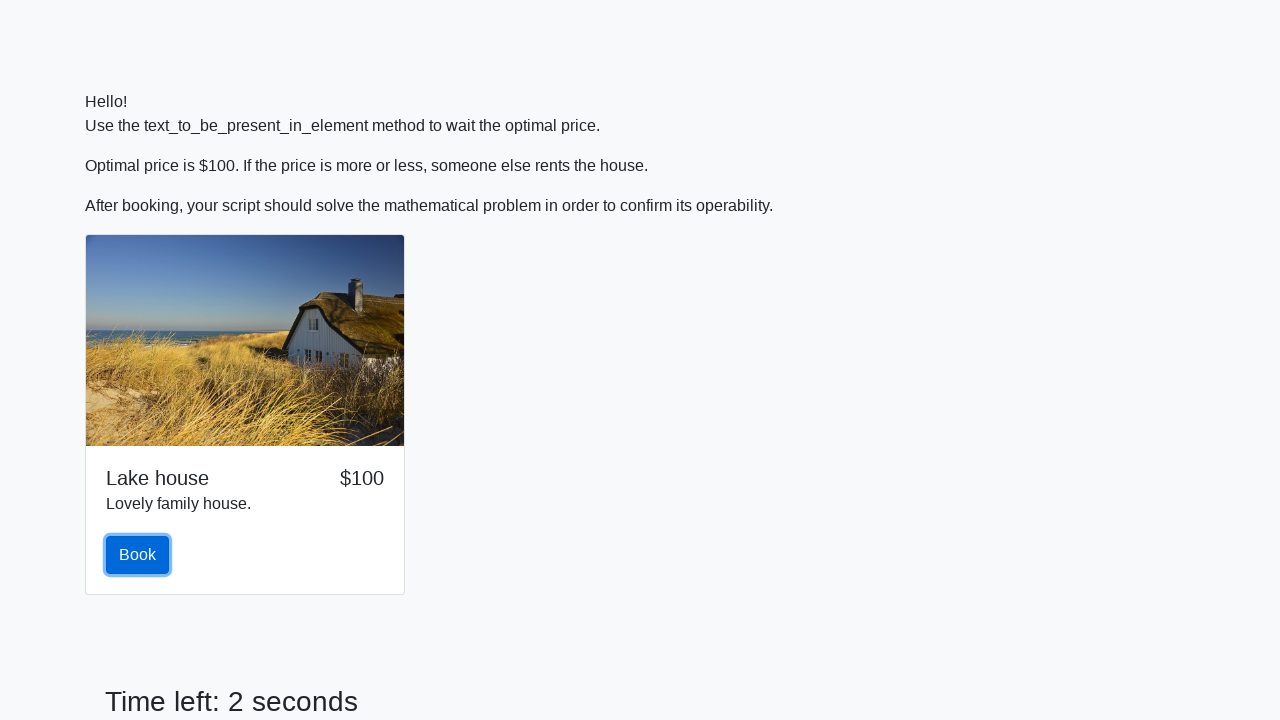

Calculated and filled answer field with solution: 2.157900741937611 on #answer
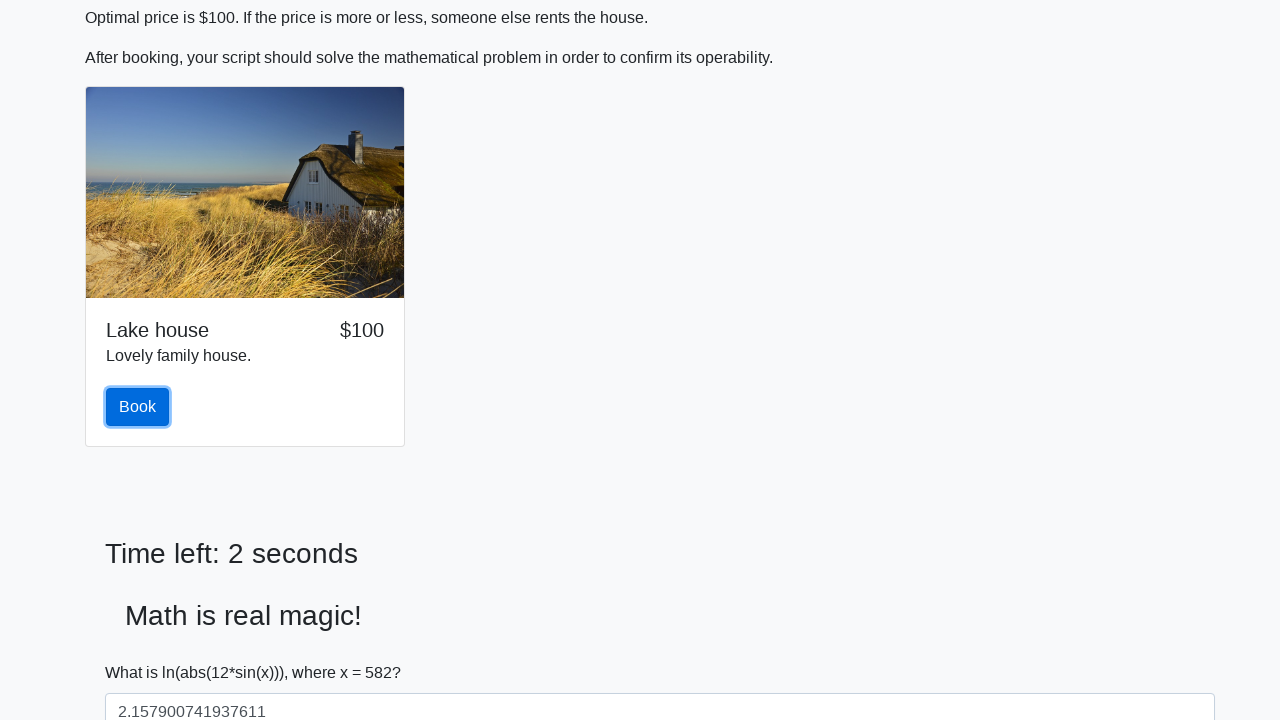

Clicked the solve button to submit solution at (143, 651) on #solve
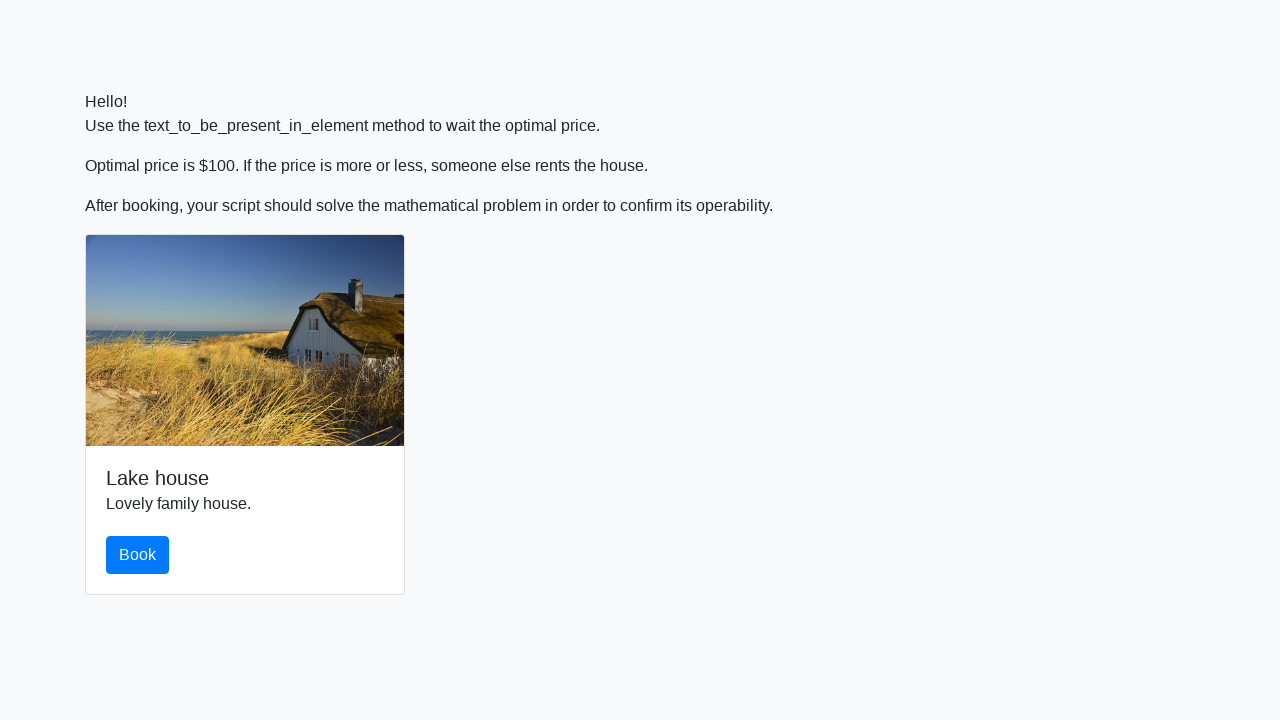

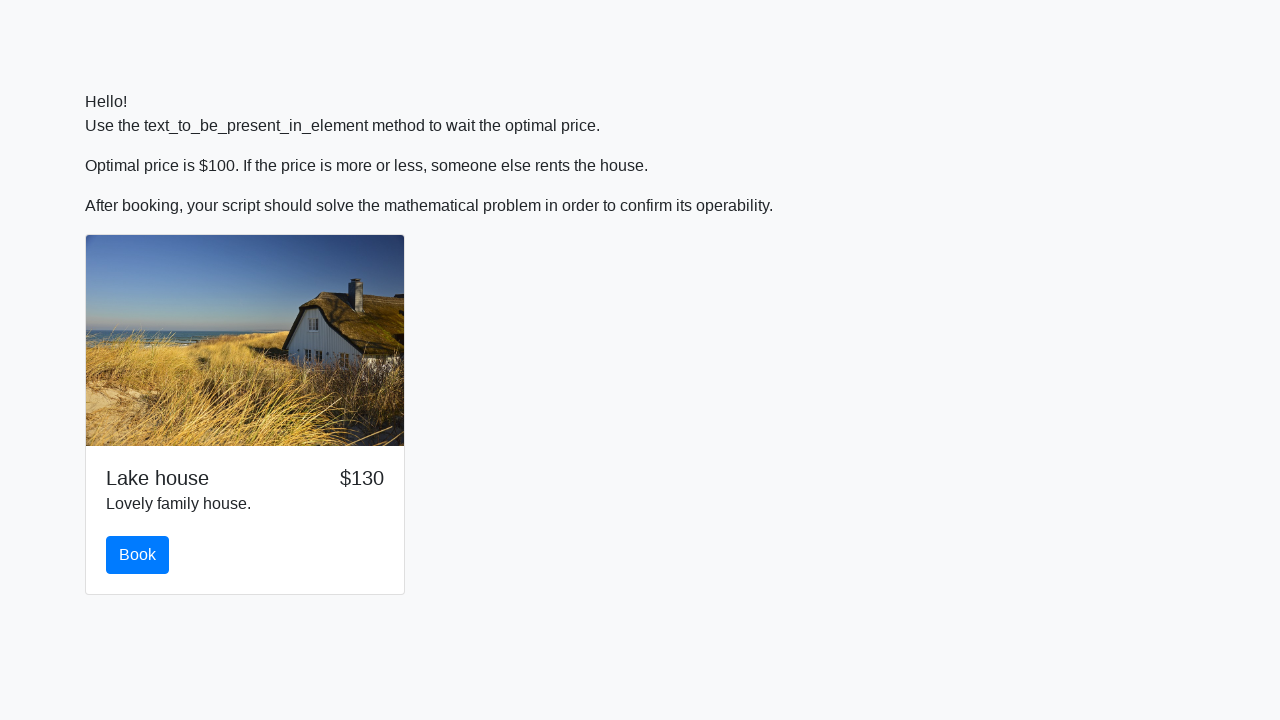